Tests a calculator web application by entering two numbers (30 and 15), clicking calculate, and verifying the result is displayed

Starting URL: https://testpages.herokuapp.com/styled/calculator

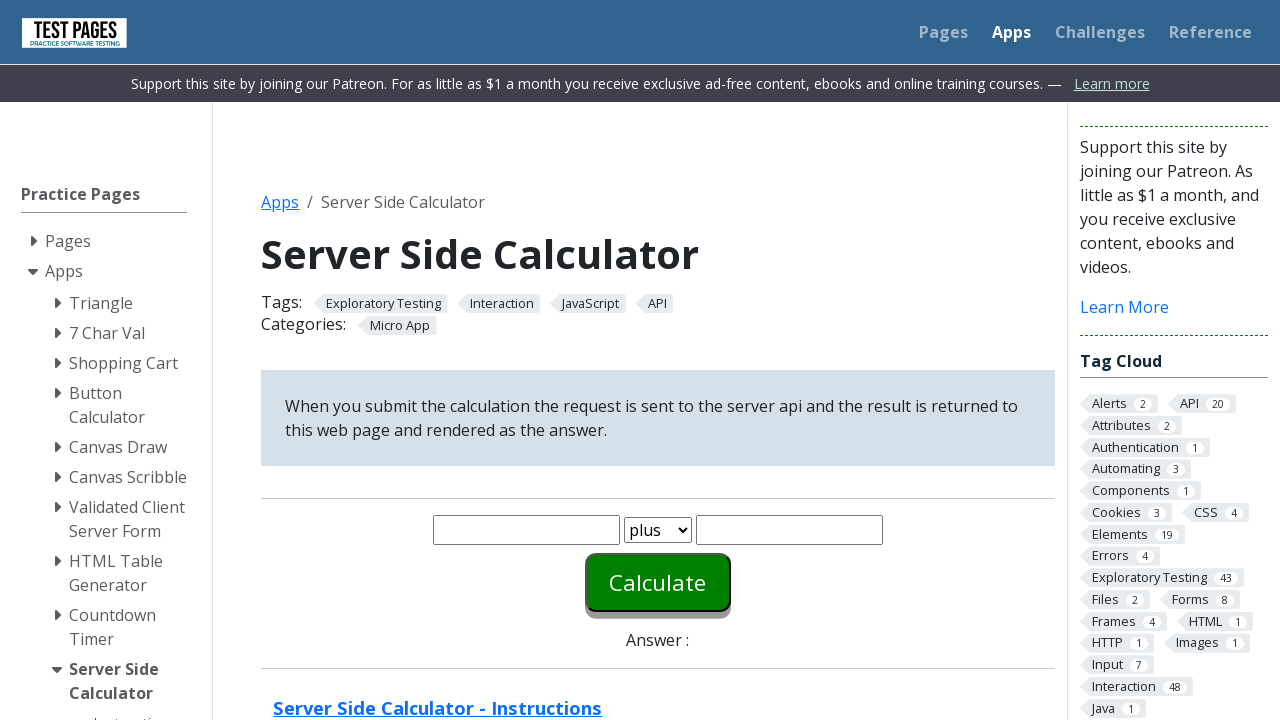

Entered 30 in the first number input field on #number1
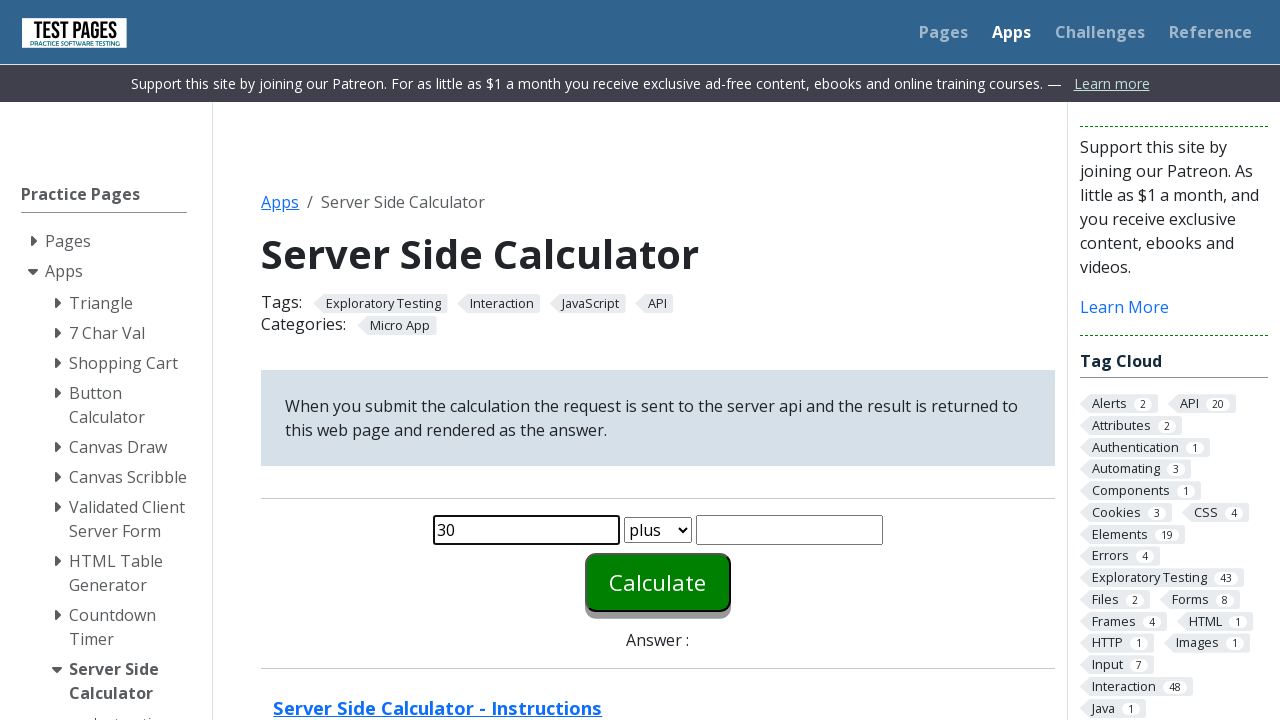

Entered 15 in the second number input field on #number2
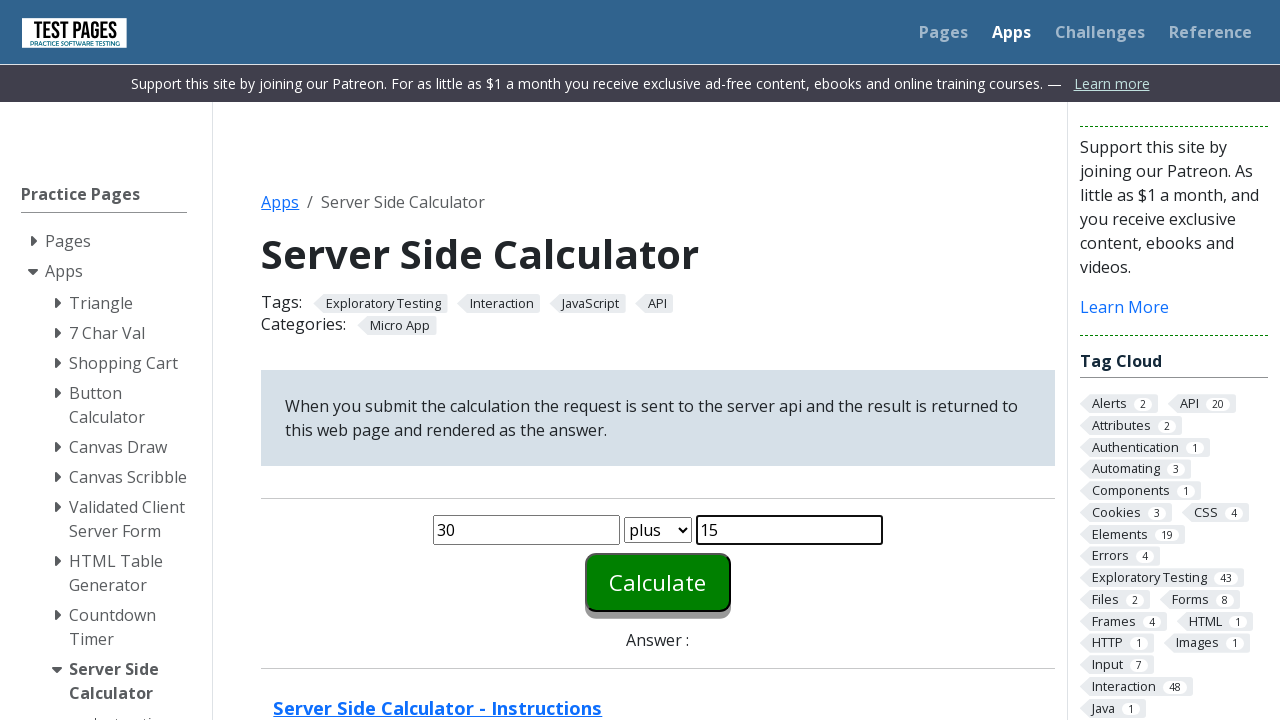

Clicked the calculate button at (658, 582) on #calculate
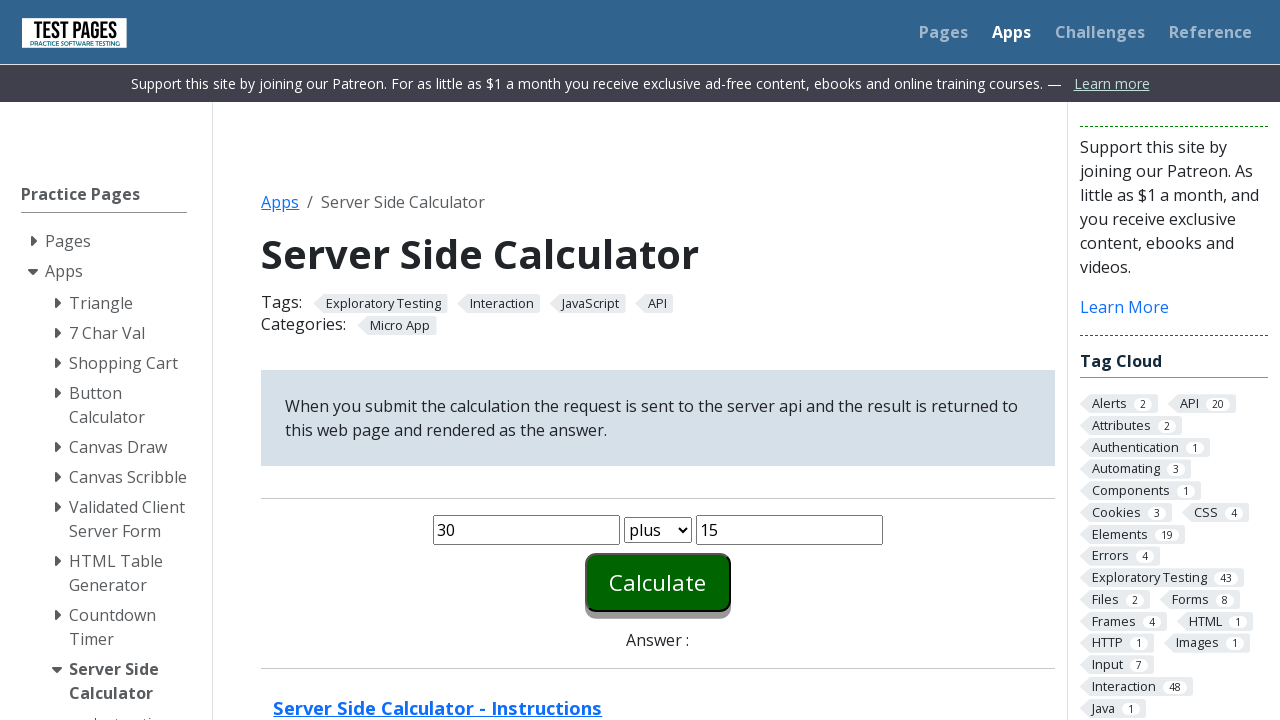

Calculator result displayed in answer field
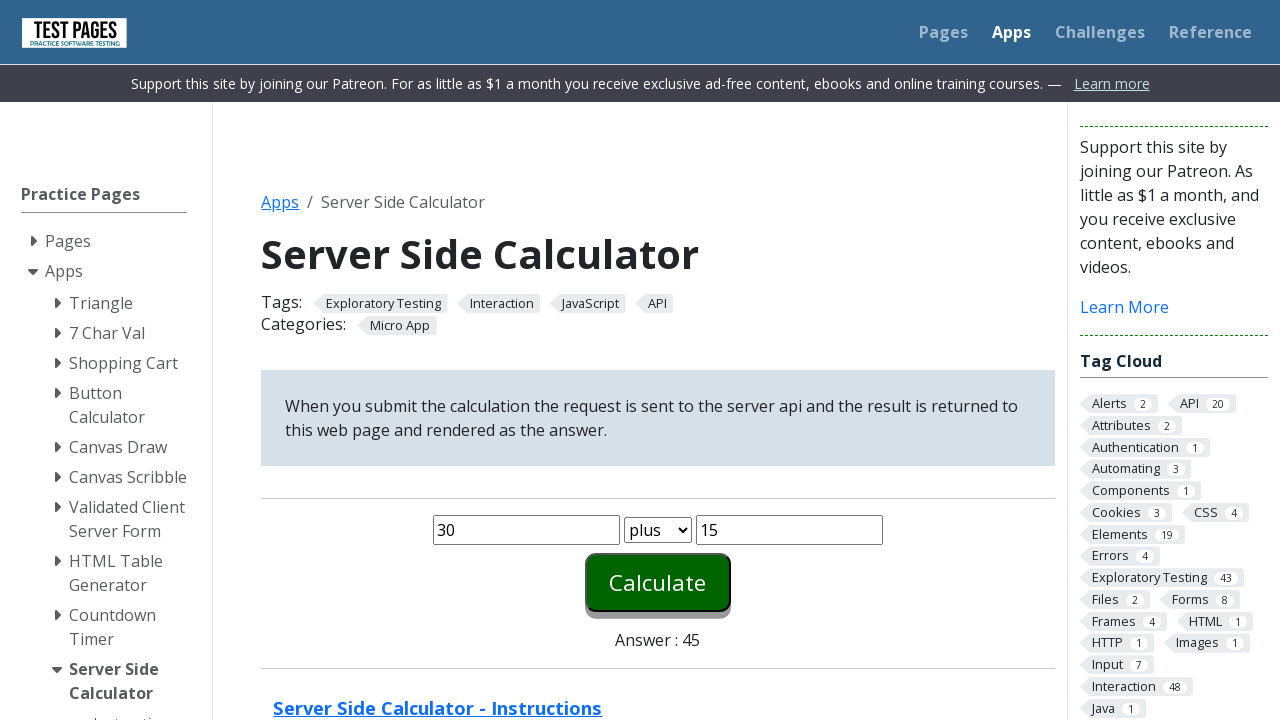

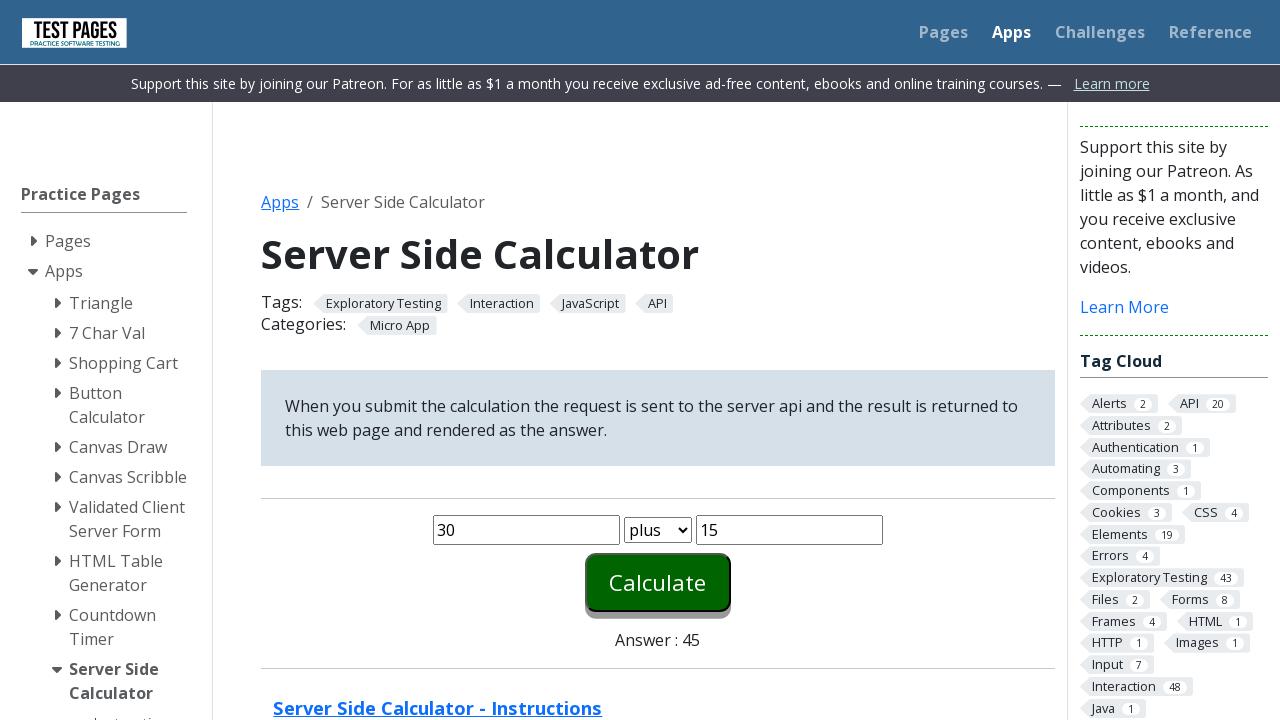